Navigates to Best Buy website and verifies that the current URL matches the expected URL

Starting URL: https://www.bestbuy.com

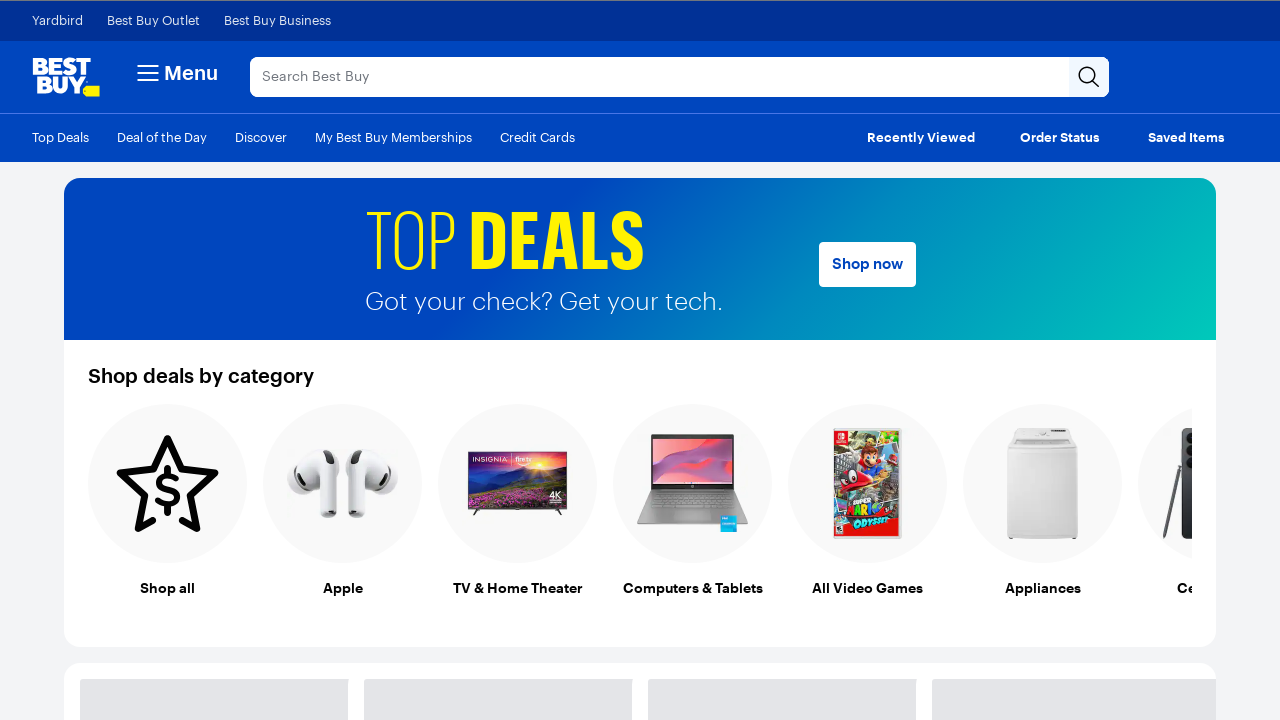

Navigated to Best Buy website
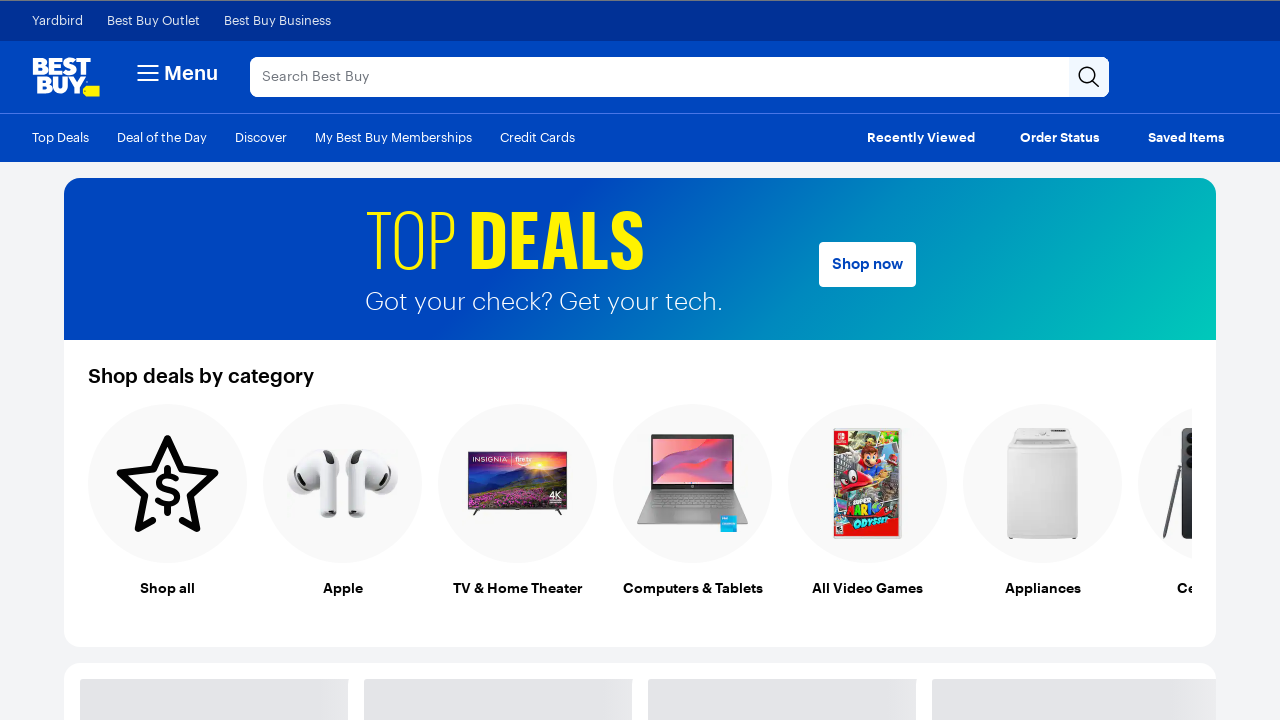

Retrieved current URL
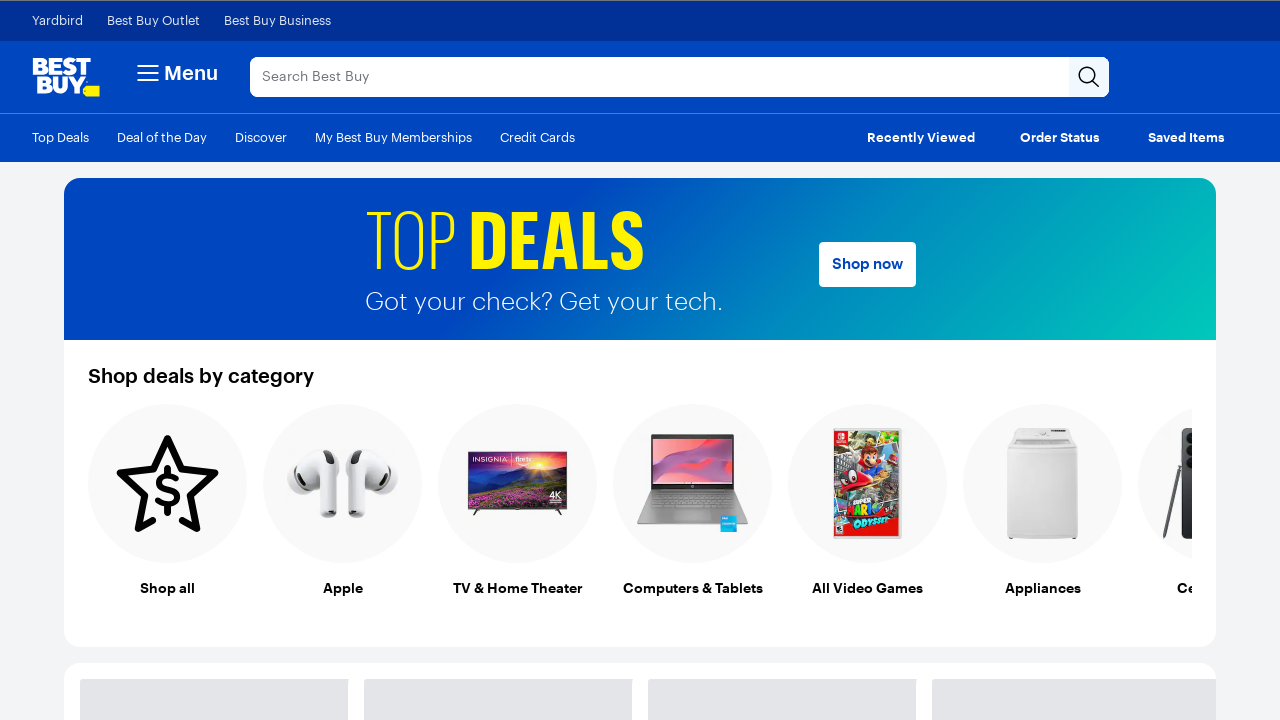

Verified that current URL matches expected URL
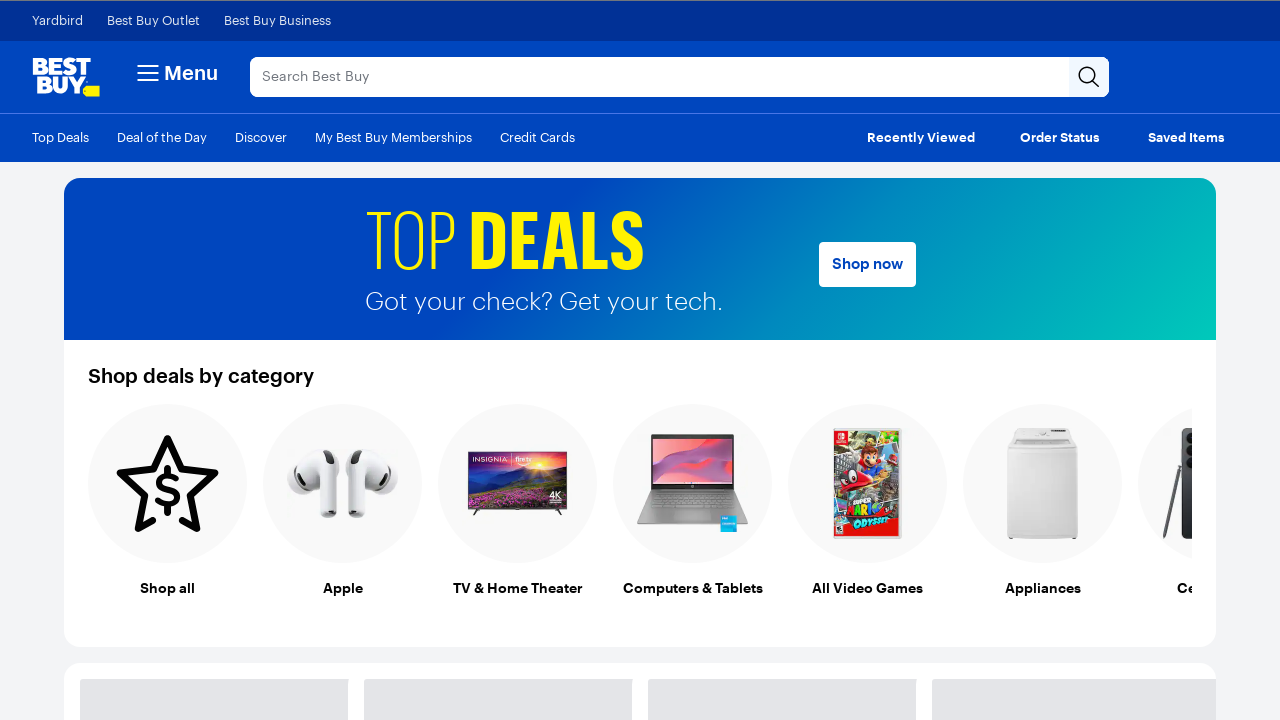

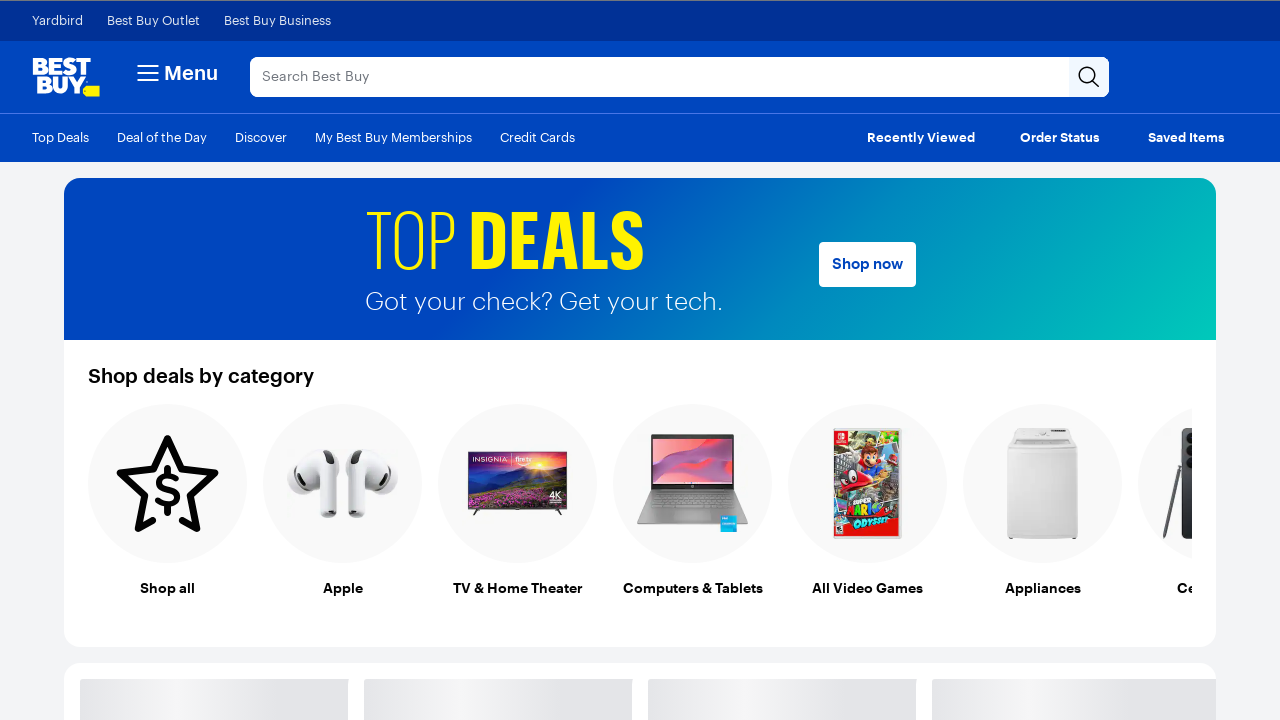